Tests that edits are saved when the input field loses focus (blur event)

Starting URL: https://demo.playwright.dev/todomvc

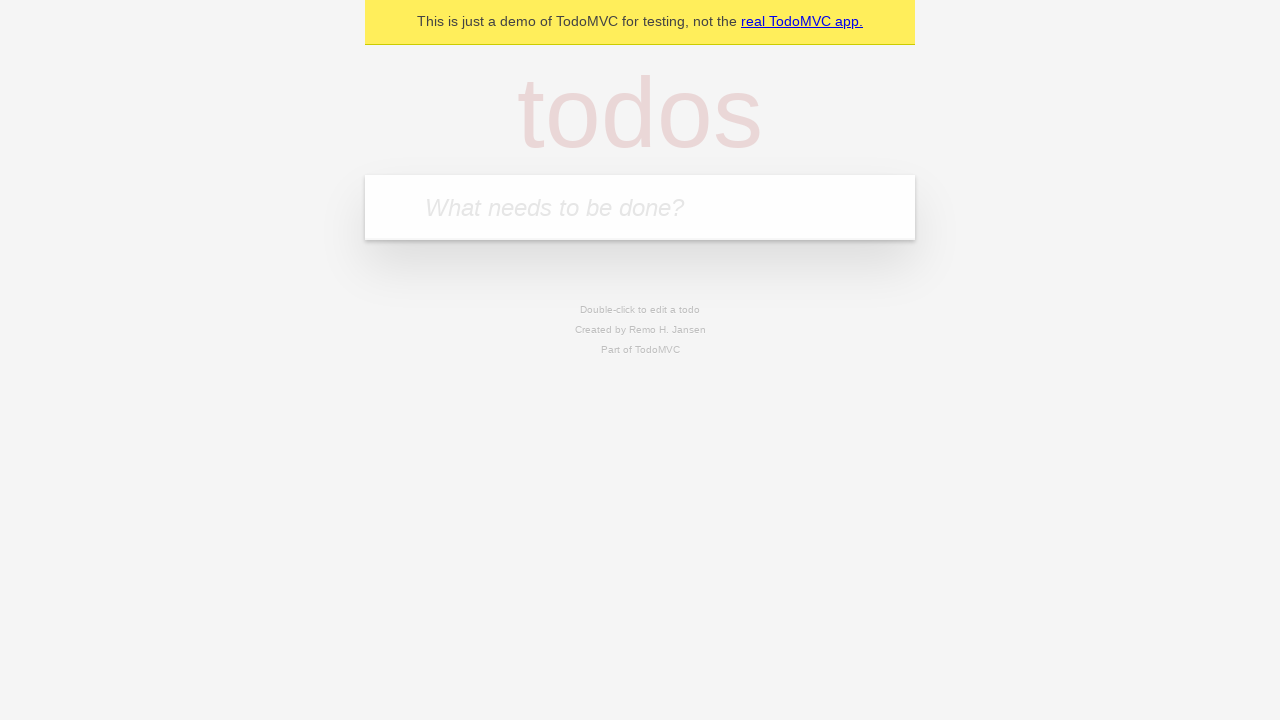

Filled todo input with 'buy some cheese' on internal:attr=[placeholder="What needs to be done?"i]
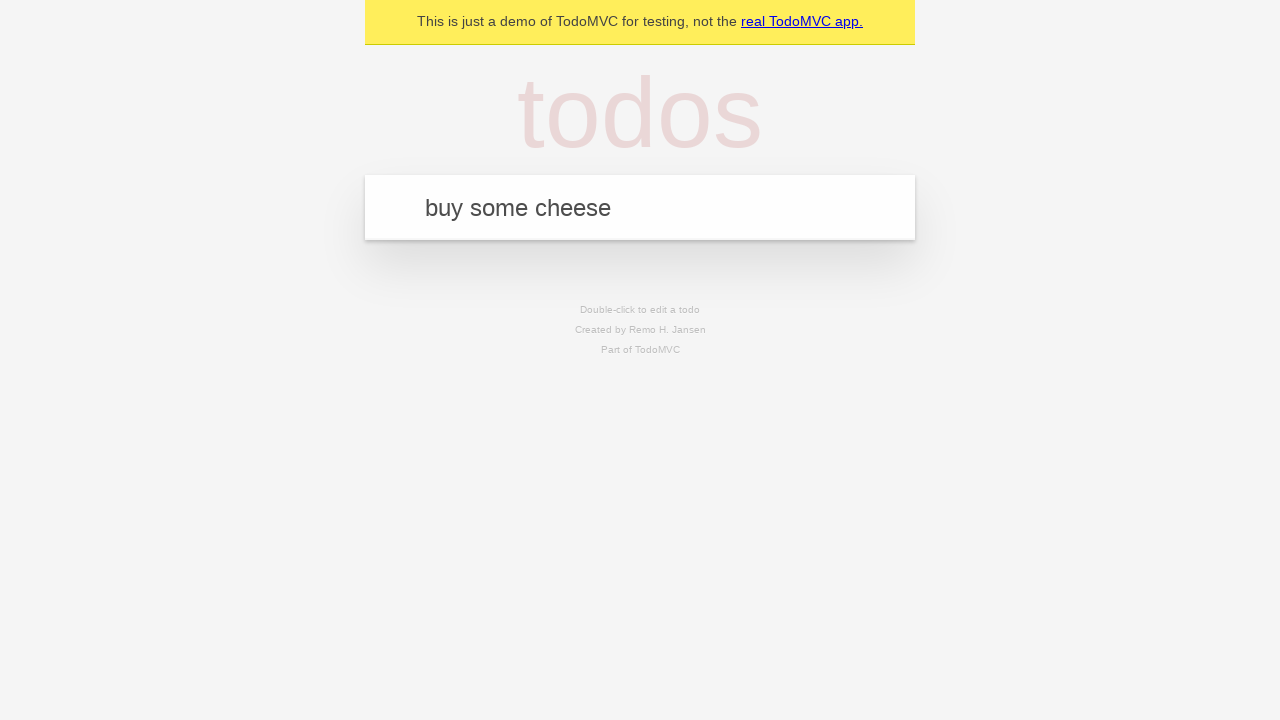

Pressed Enter to create first todo on internal:attr=[placeholder="What needs to be done?"i]
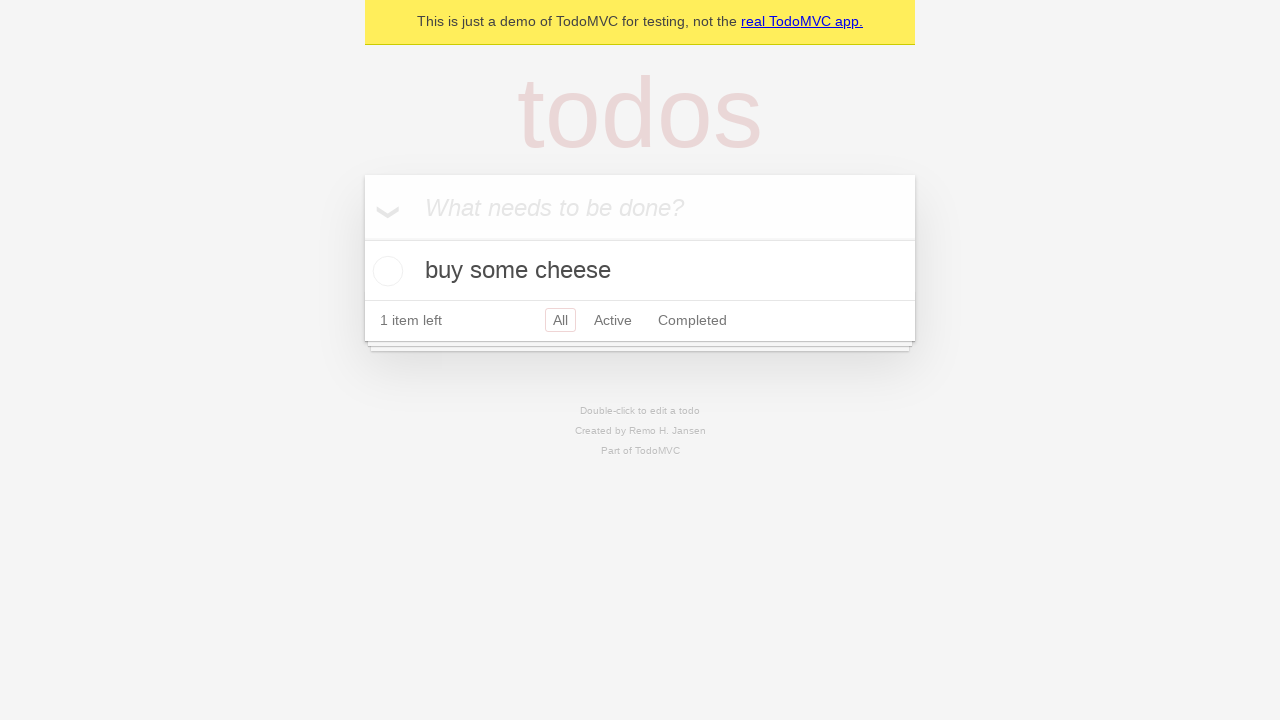

Filled todo input with 'feed the cat' on internal:attr=[placeholder="What needs to be done?"i]
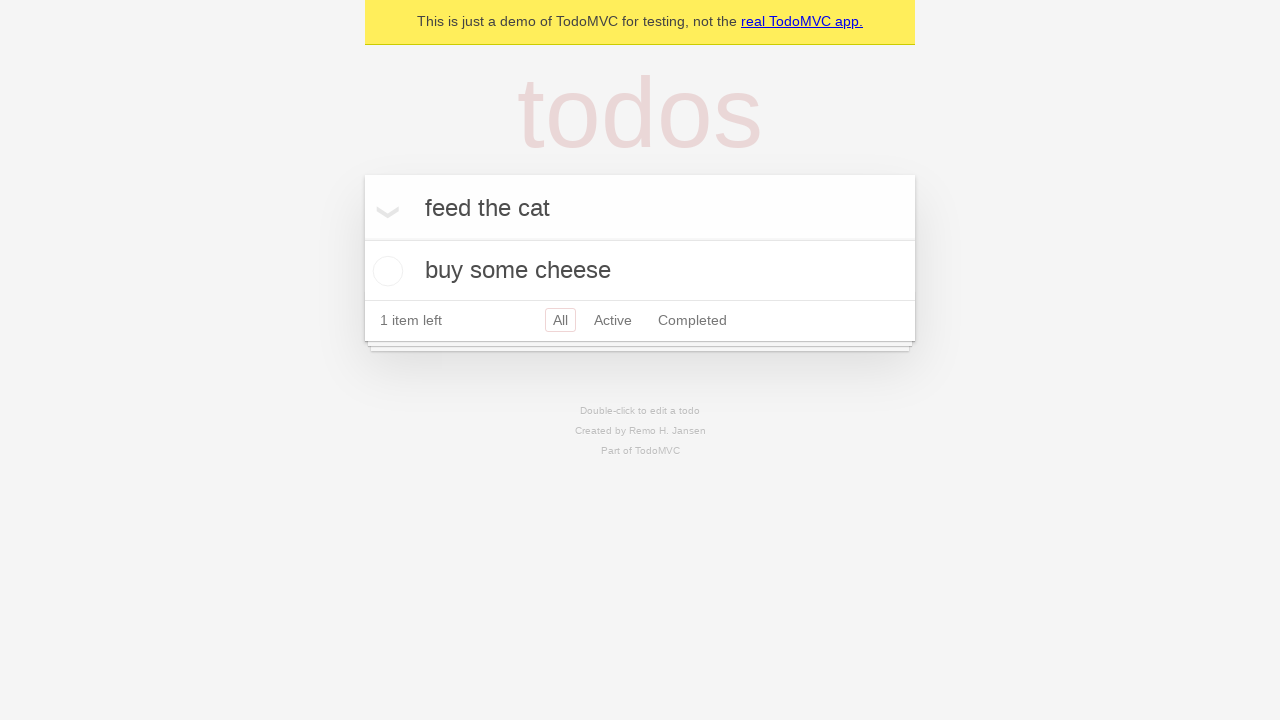

Pressed Enter to create second todo on internal:attr=[placeholder="What needs to be done?"i]
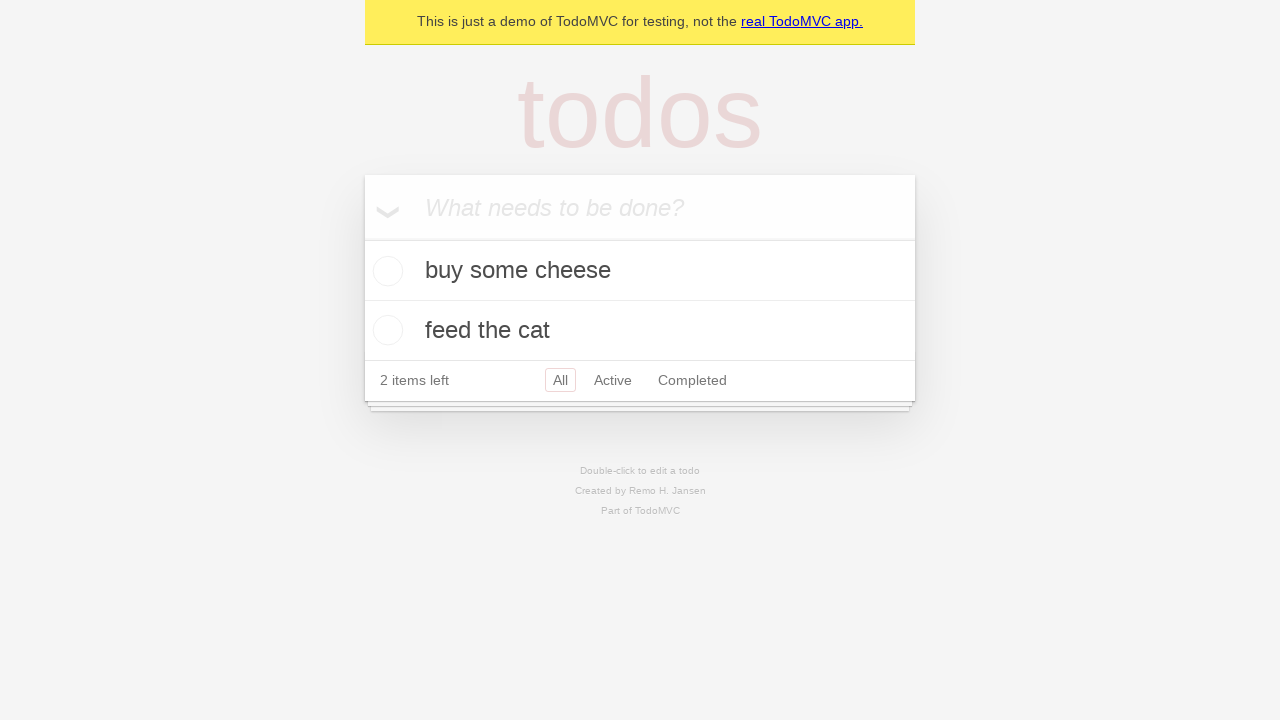

Filled todo input with 'book a doctors appointment' on internal:attr=[placeholder="What needs to be done?"i]
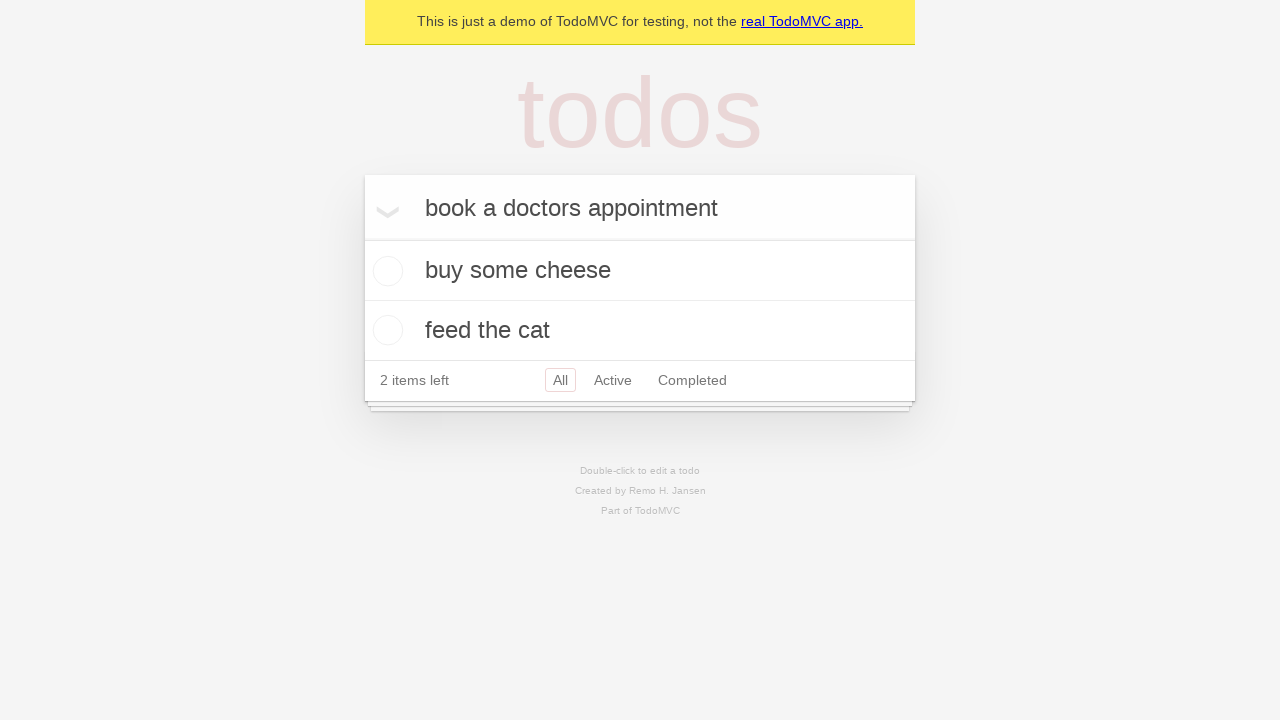

Pressed Enter to create third todo on internal:attr=[placeholder="What needs to be done?"i]
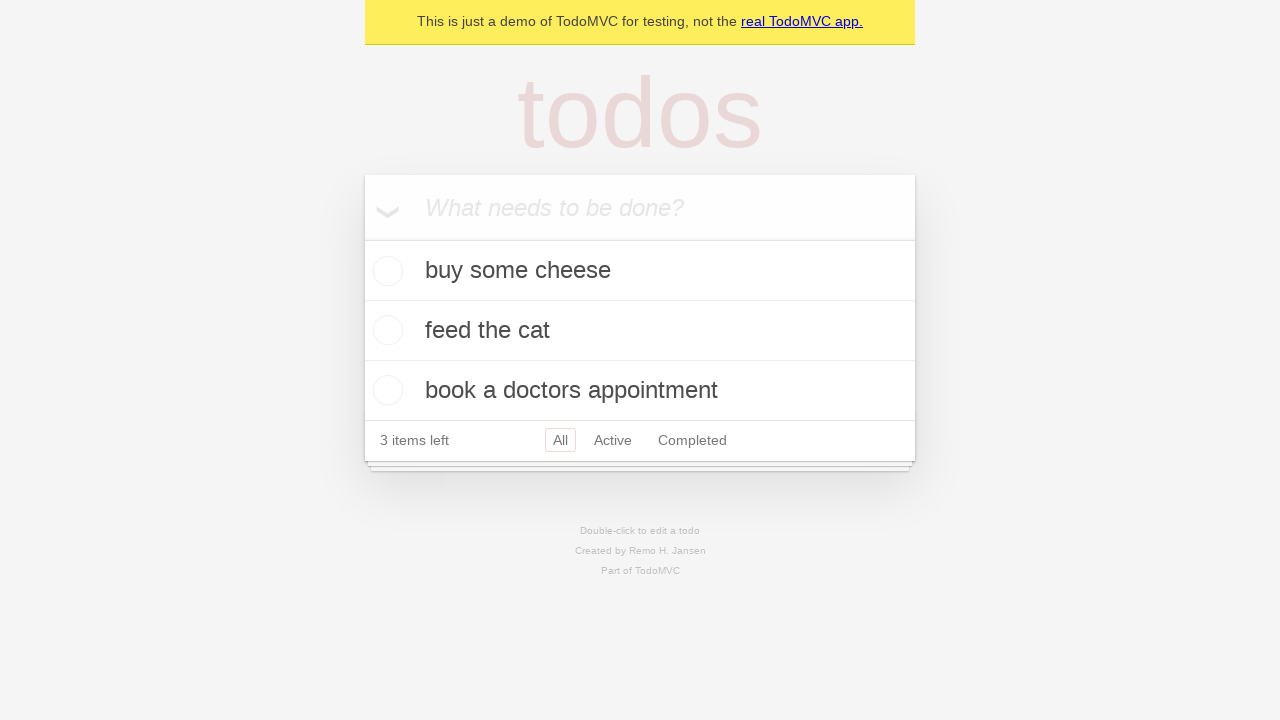

Waited for third todo item to load
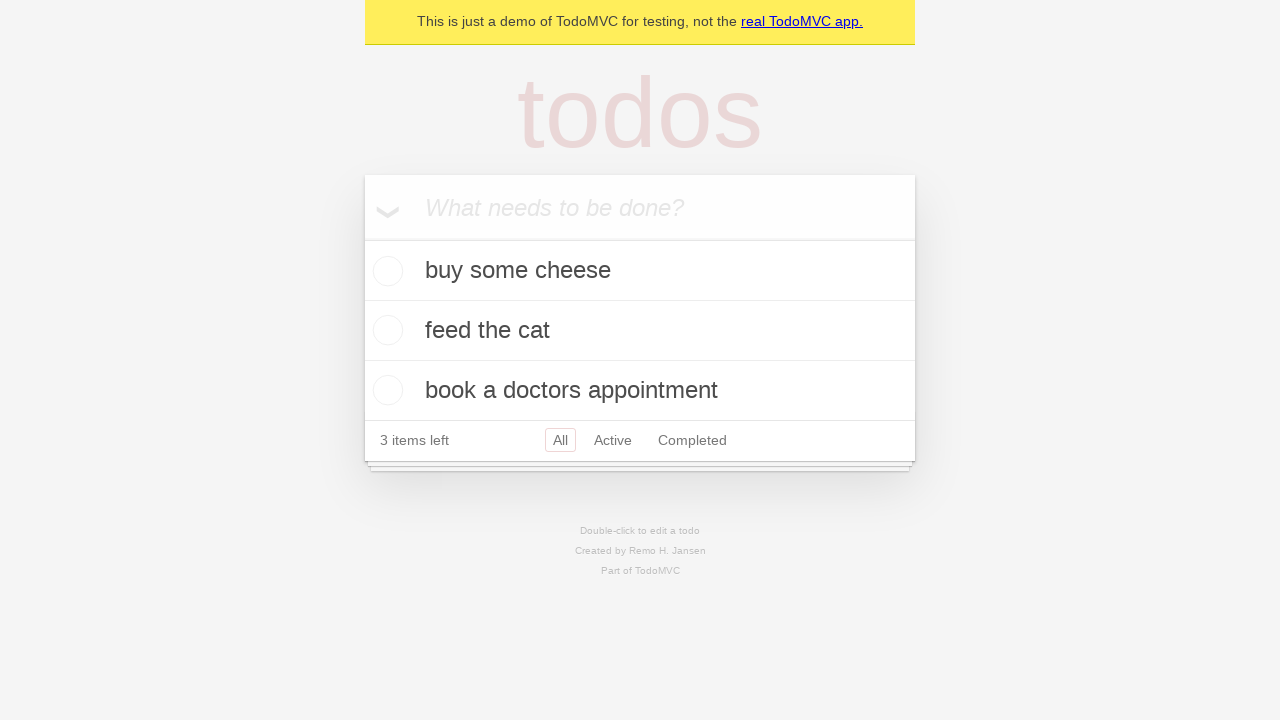

Double-clicked second todo item to enter edit mode at (640, 331) on internal:testid=[data-testid="todo-item"s] >> nth=1
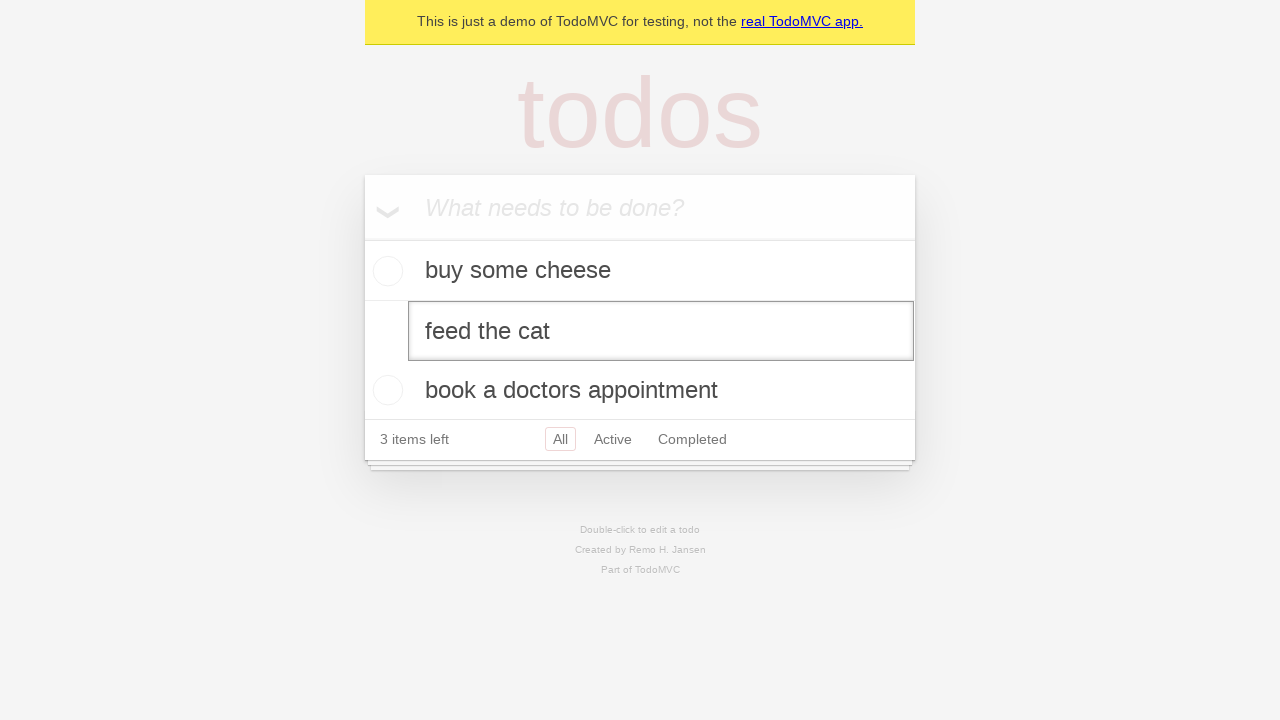

Changed todo text to 'buy some sausages' on internal:testid=[data-testid="todo-item"s] >> nth=1 >> internal:role=textbox[nam
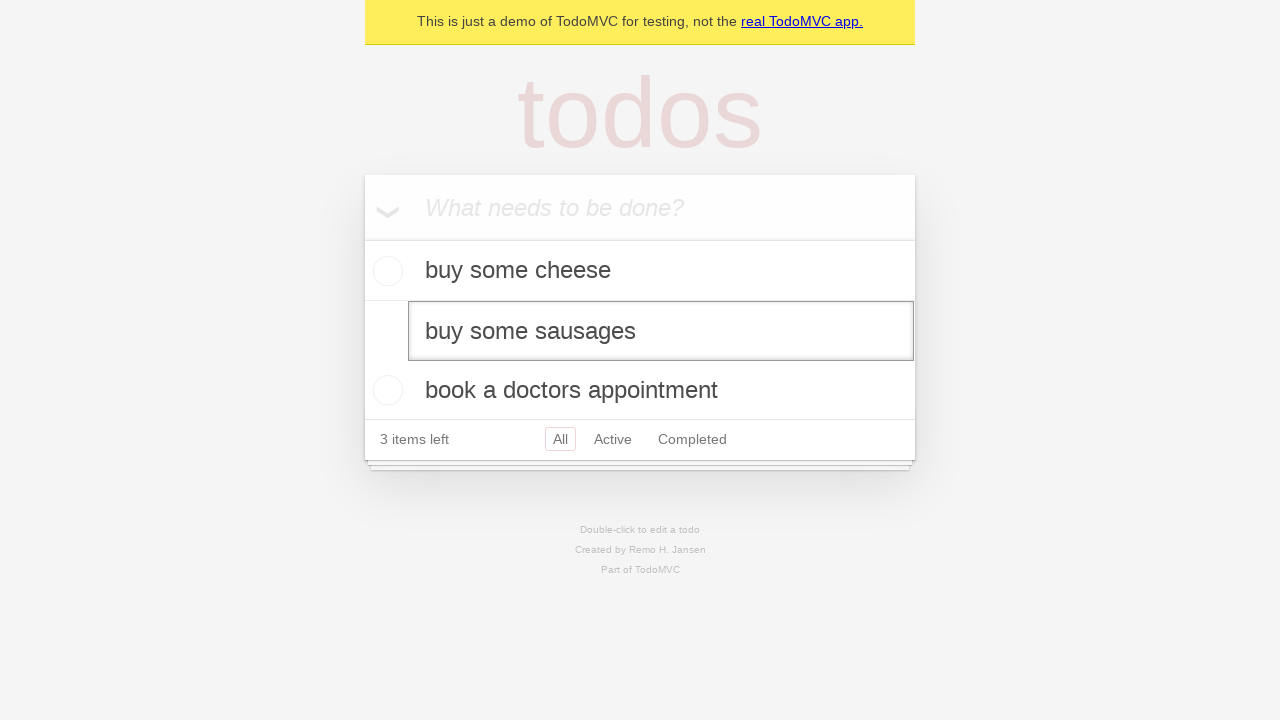

Triggered blur event on edit textbox to save changes
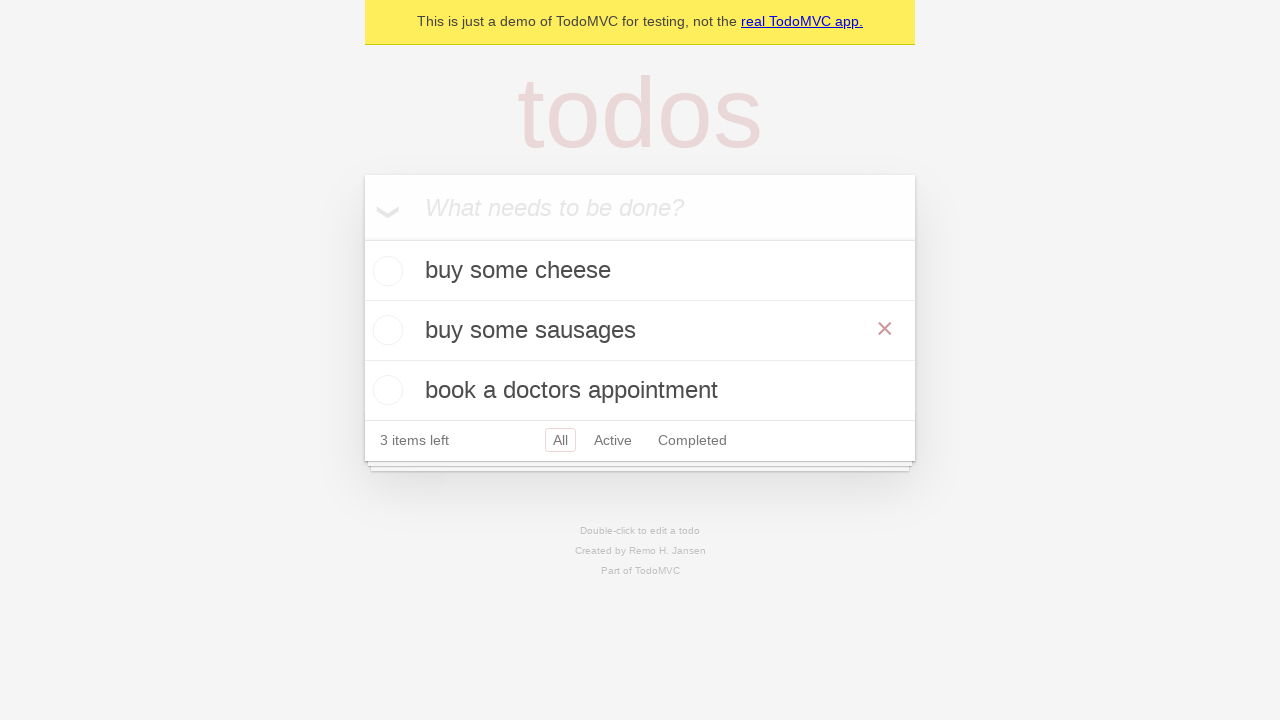

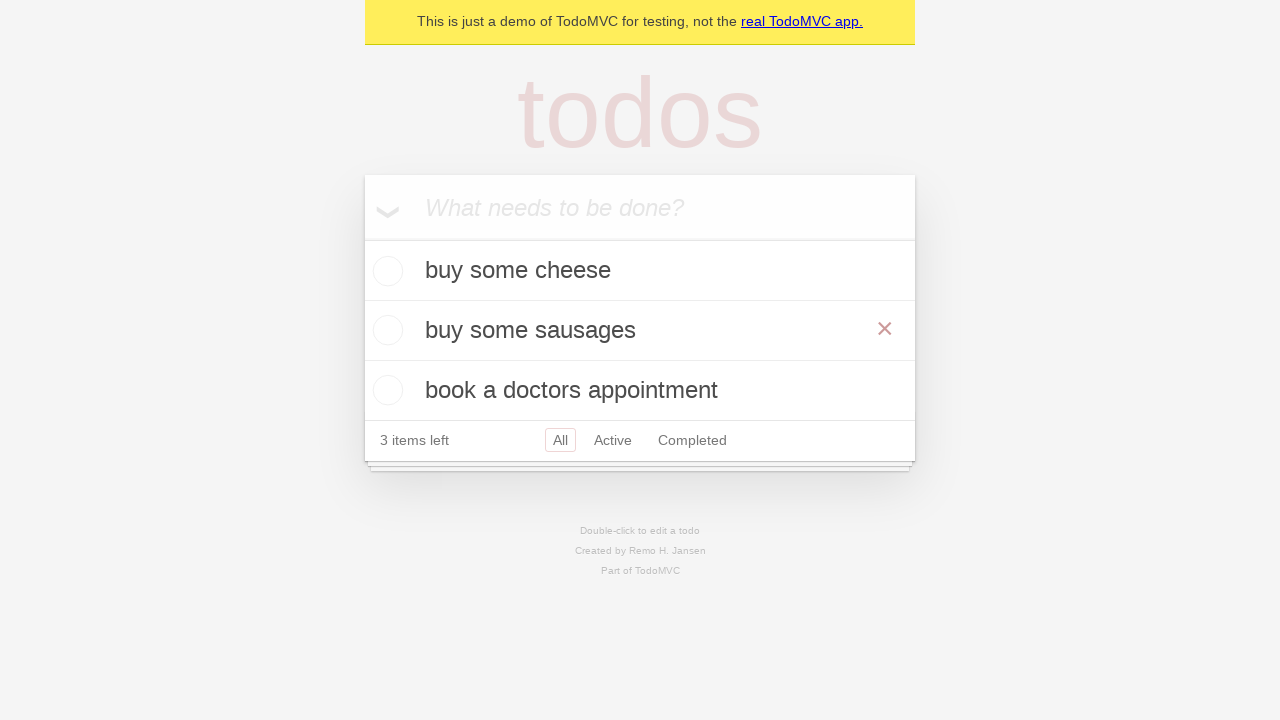